Tests the forgot password link functionality by navigating to the client page and clicking on the "Forgot password?" link

Starting URL: https://rahulshettyacademy.com/client/

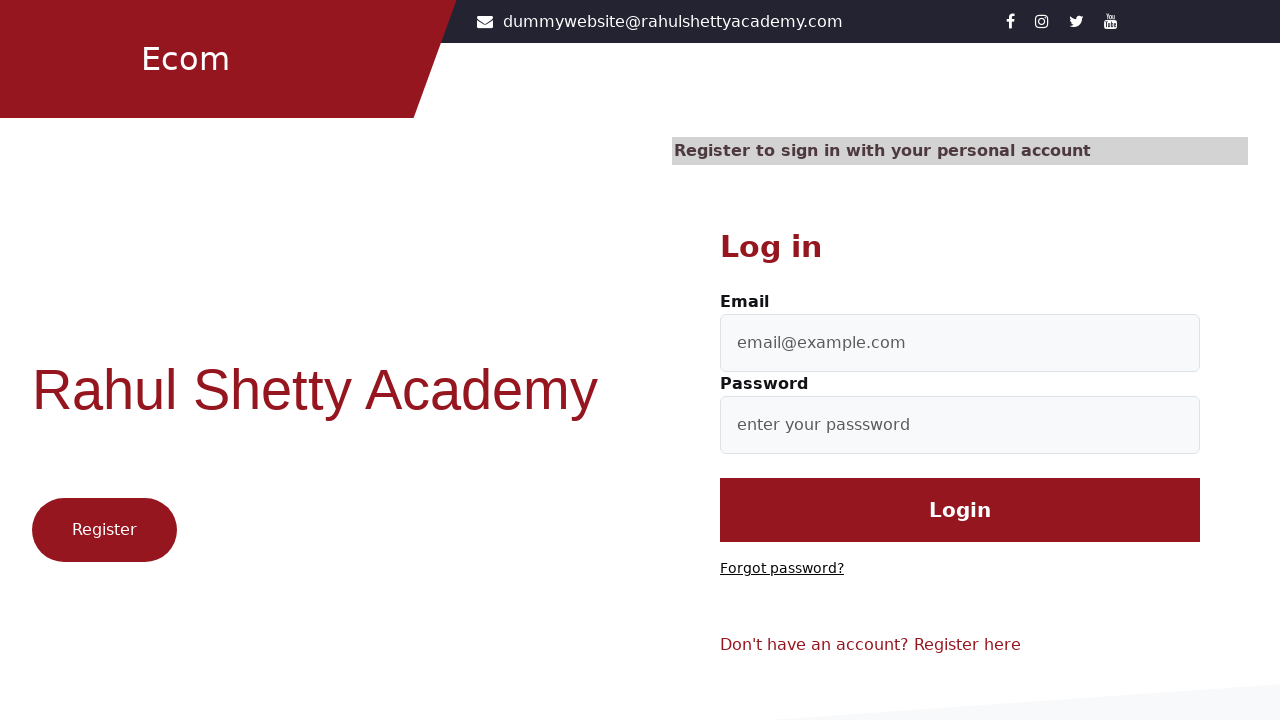

Clicked on the 'Forgot password?' link at (782, 569) on text=Forgot password?
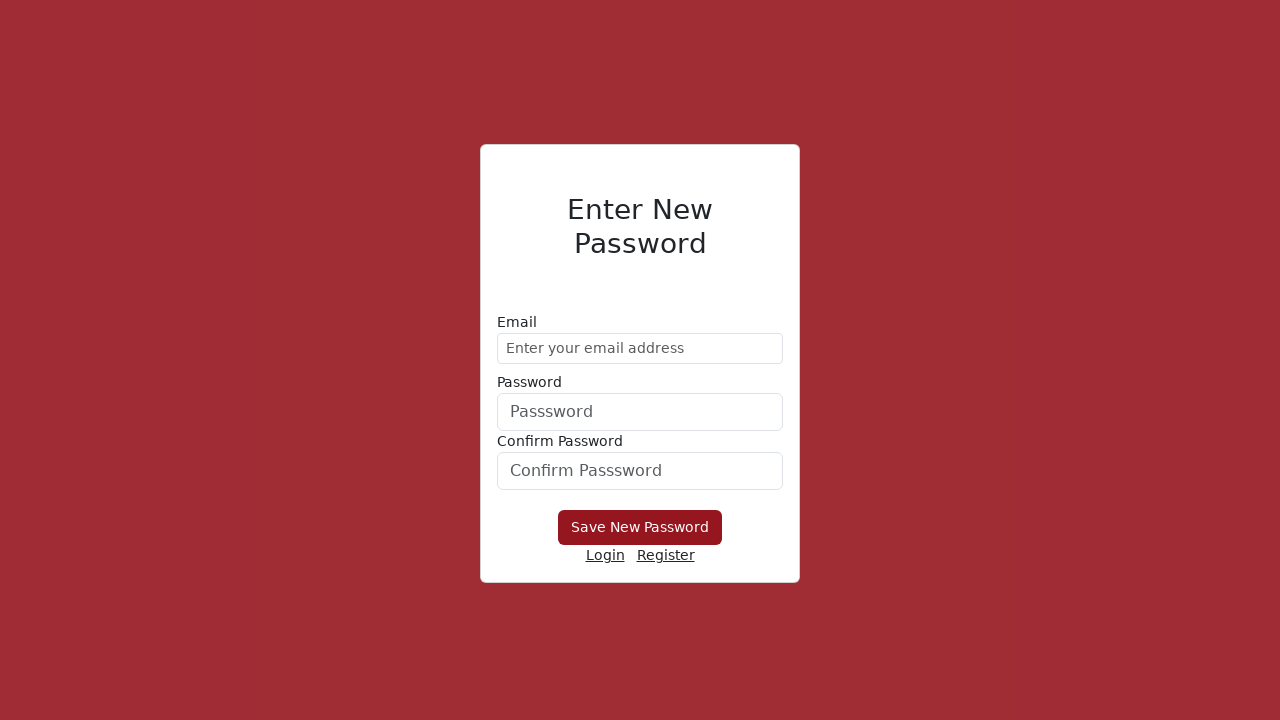

Waited for forgot password page to load (networkidle)
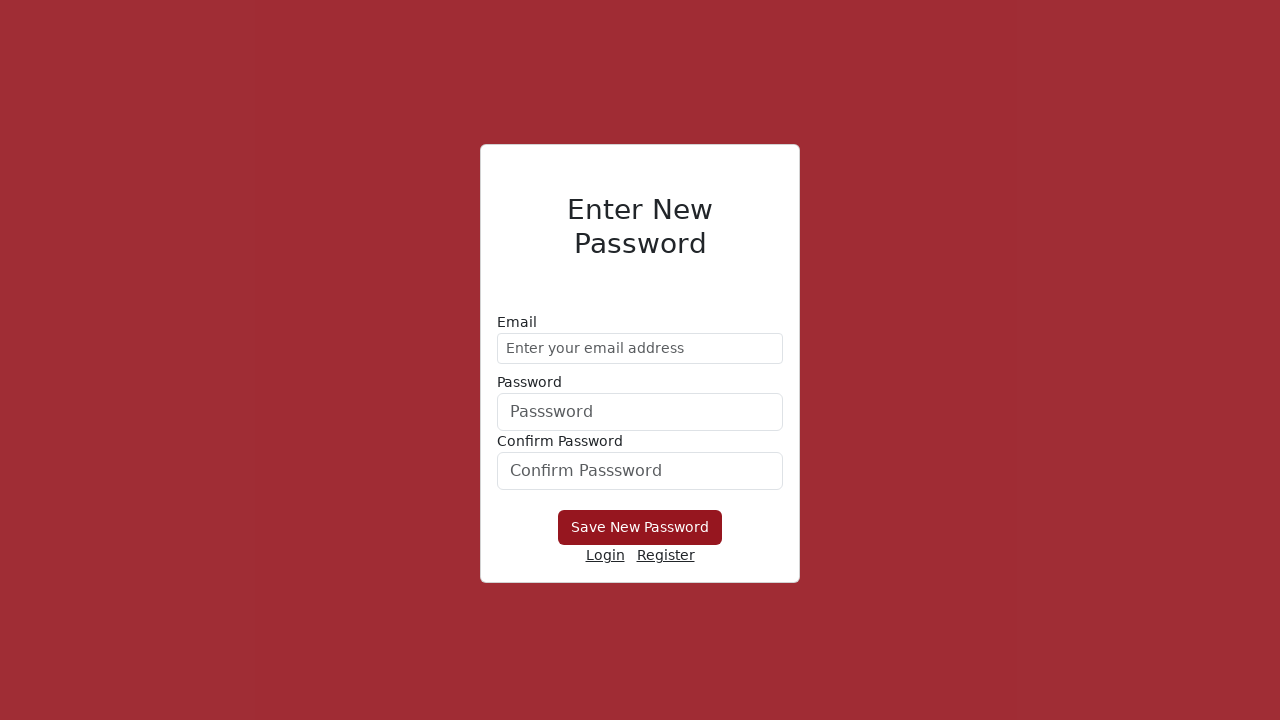

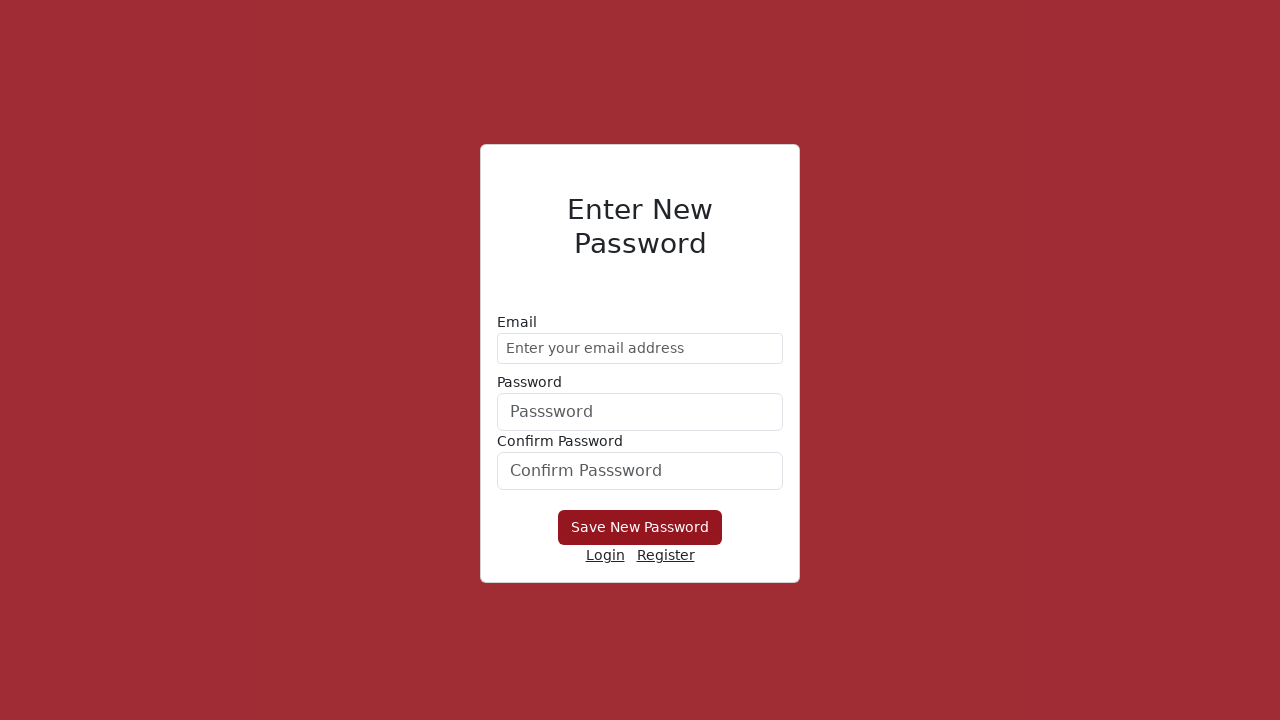